Navigates to a real estate listing page on yad2.co.il with specific area filters and refreshes the page to reload the listings.

Starting URL: https://www.yad2.co.il/realestate/forsale?topArea=2&area=11&city=6200

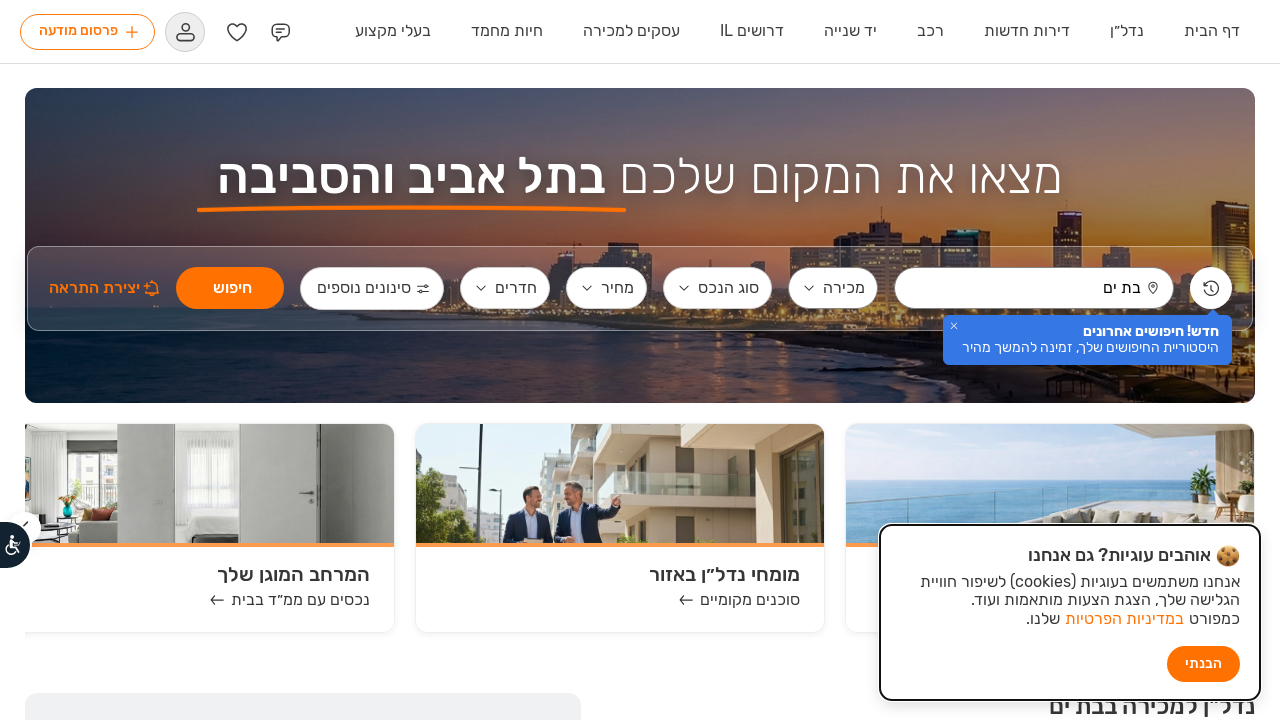

Waited for initial page load on yad2.co.il real estate listing with area filters
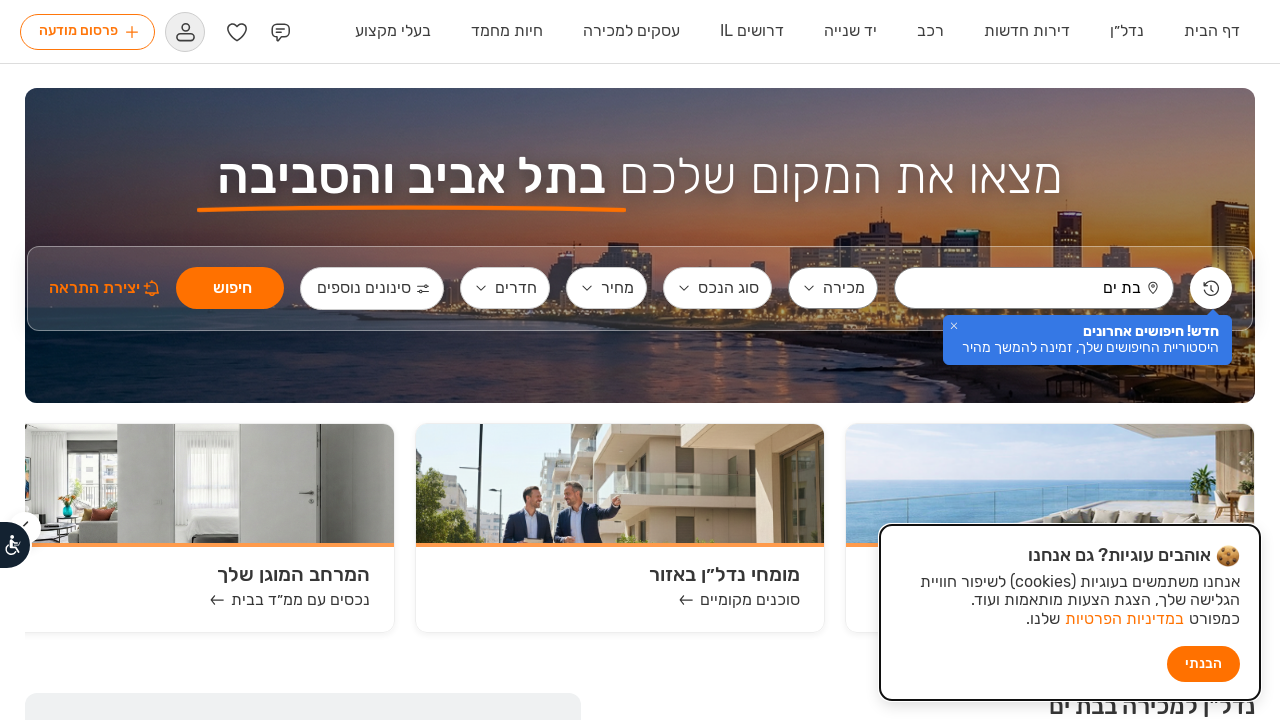

Refreshed the page to reload listings
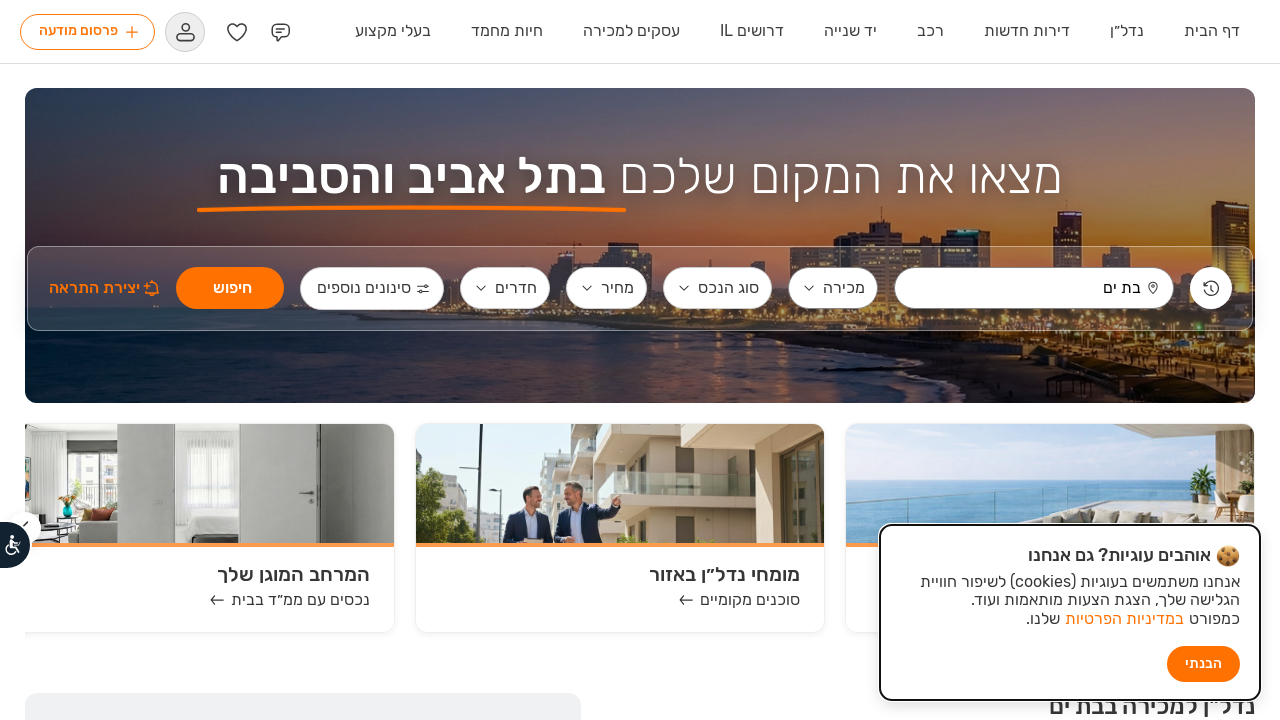

Waited for page load after refresh to complete
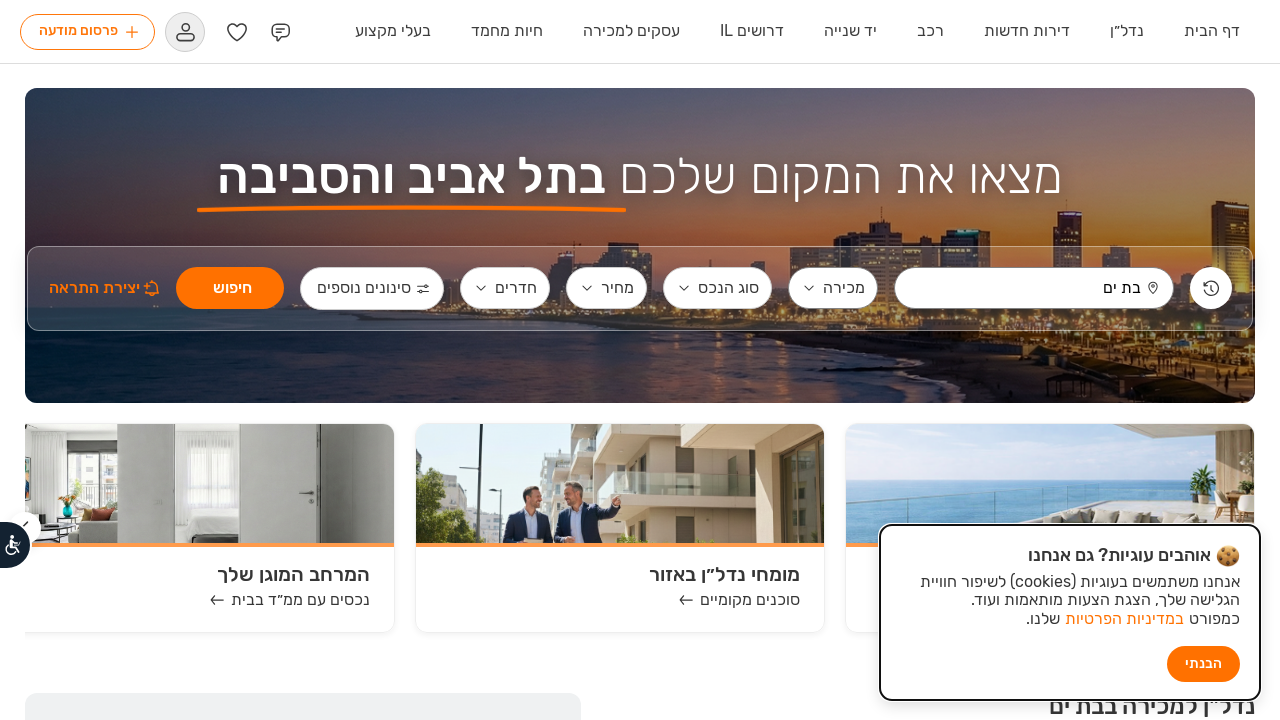

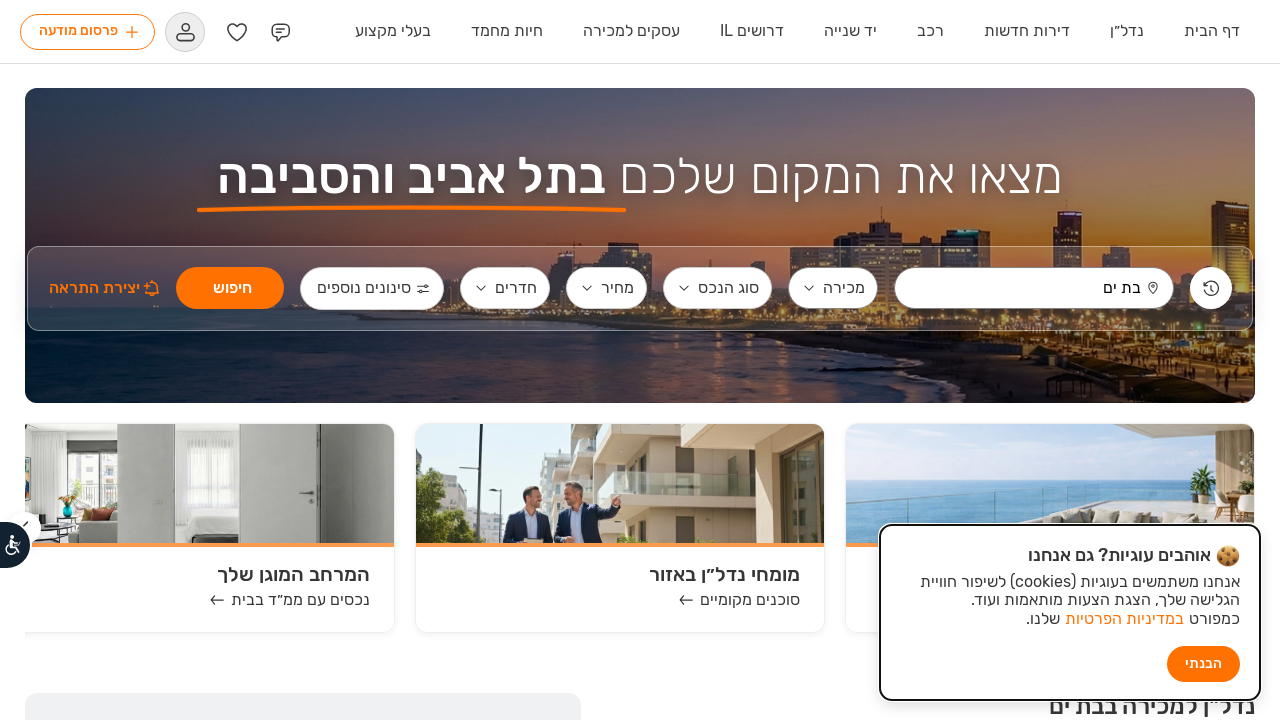